Navigates to the upload and download page and clicks the download button to initiate a file download

Starting URL: https://demoqa.com/upload-download

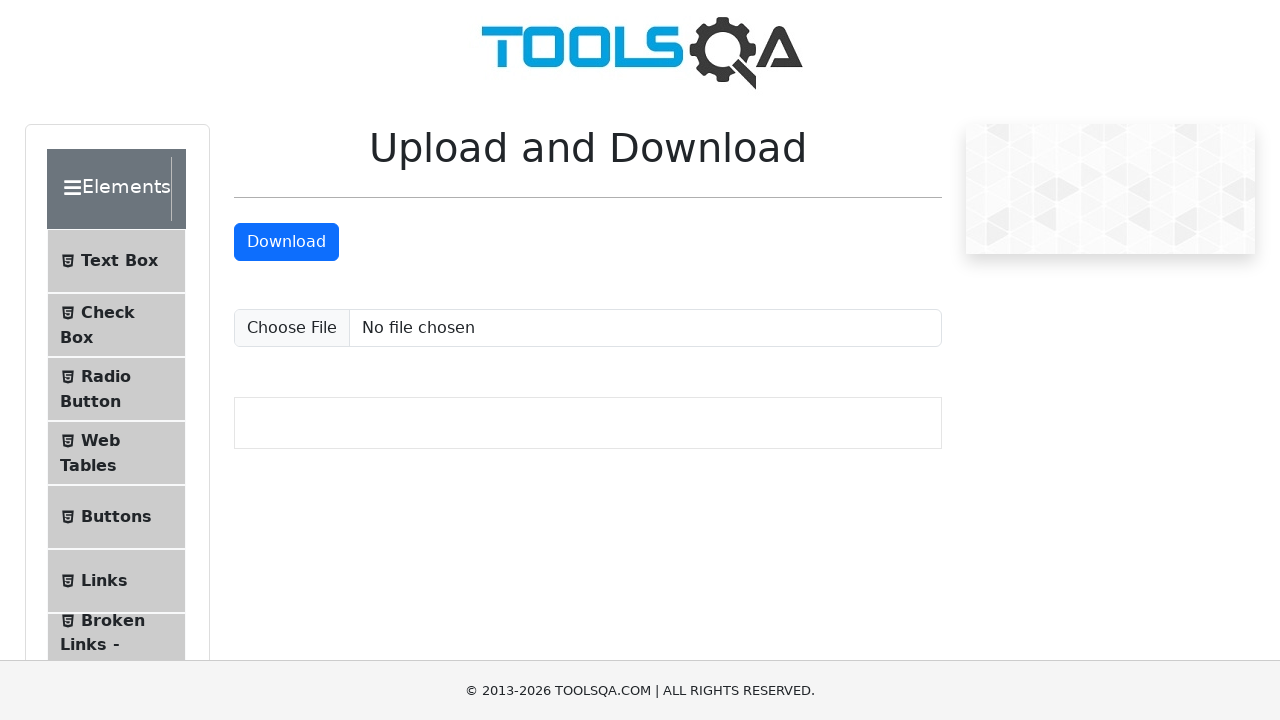

Clicked on Upload and Download section at (112, 335) on xpath=//span[text()='Upload and Download']
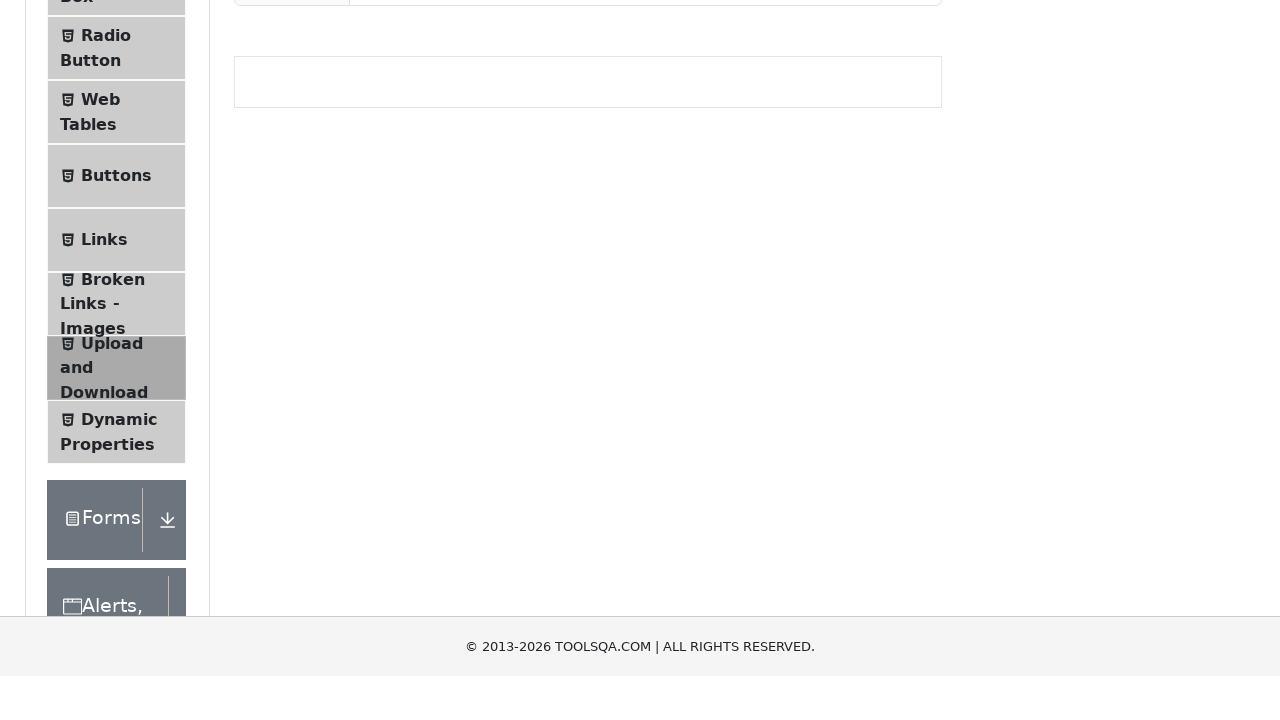

Clicked the download button to initiate file download at (286, 219) on a#downloadButton
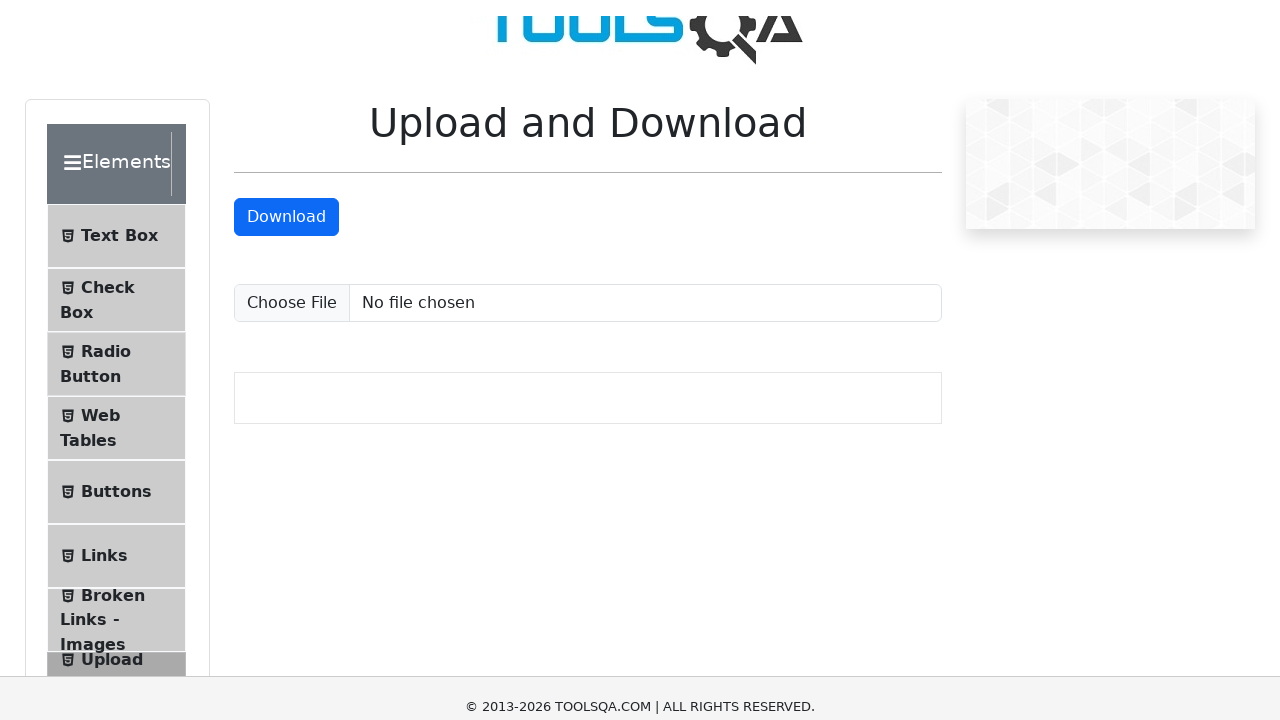

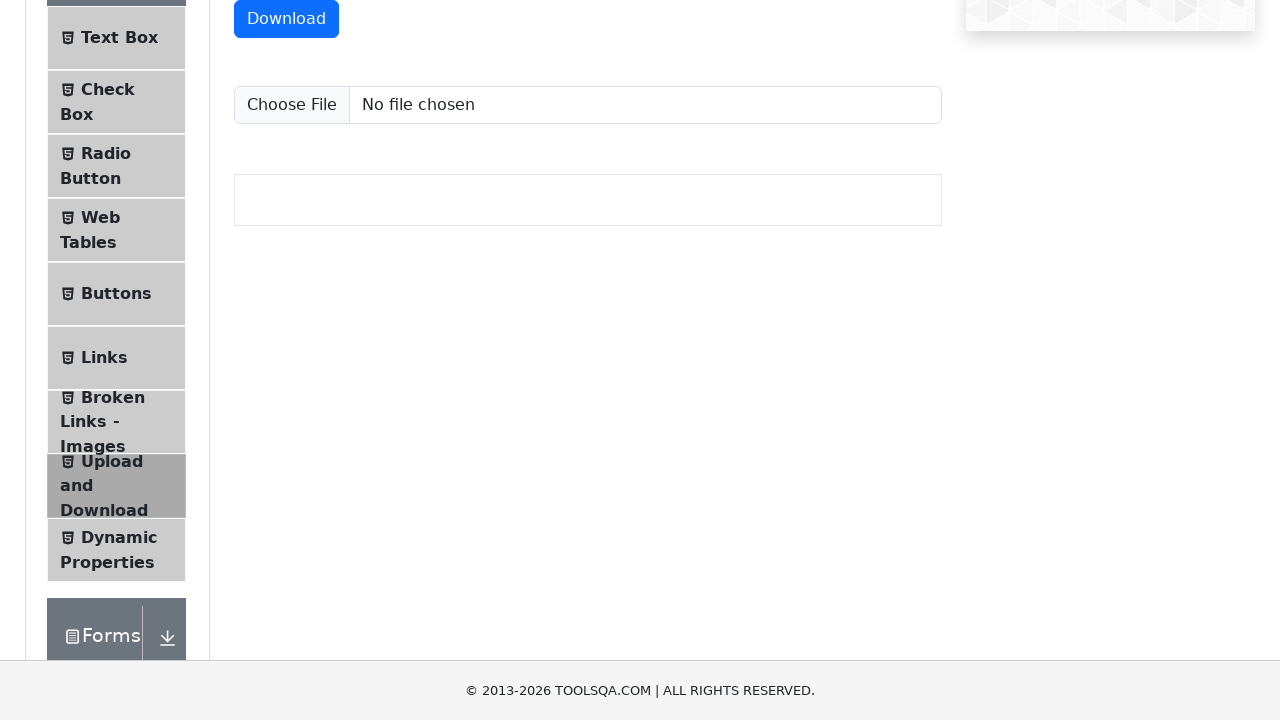